Tests various checkbox interactions including basic checkboxes, Ajax checkboxes, language selection, tri-state checkbox, toggle switch, and multi-select dropdown with cities

Starting URL: https://www.leafground.com/checkbox.xhtml

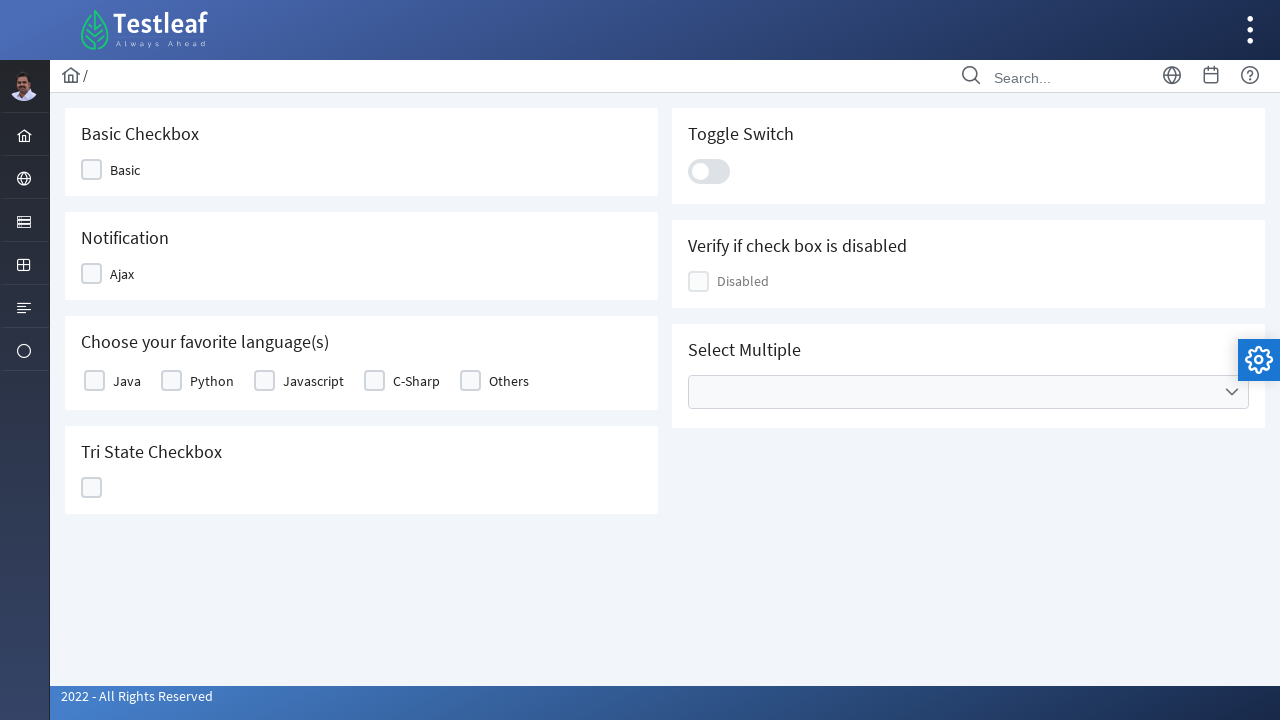

Clicked Basic checkbox at (125, 170) on xpath=//span[text()='Basic']
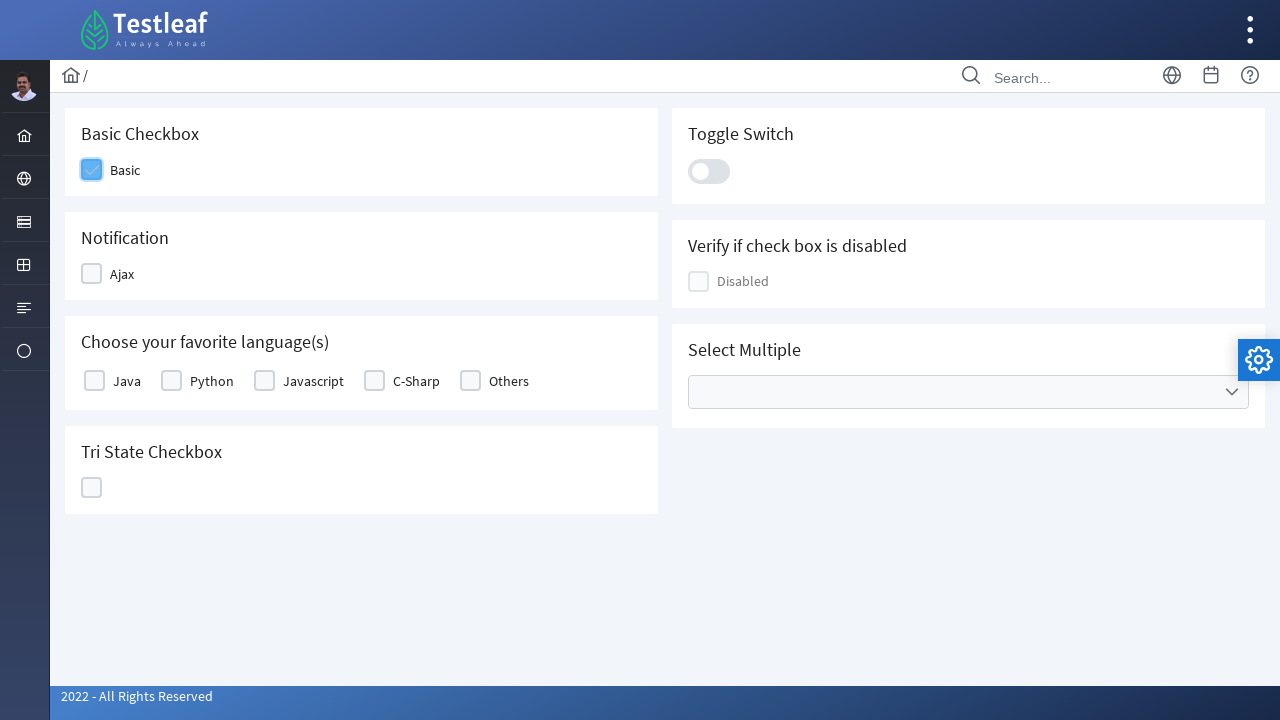

Clicked Ajax checkbox at (122, 274) on xpath=//span[text()='Ajax']
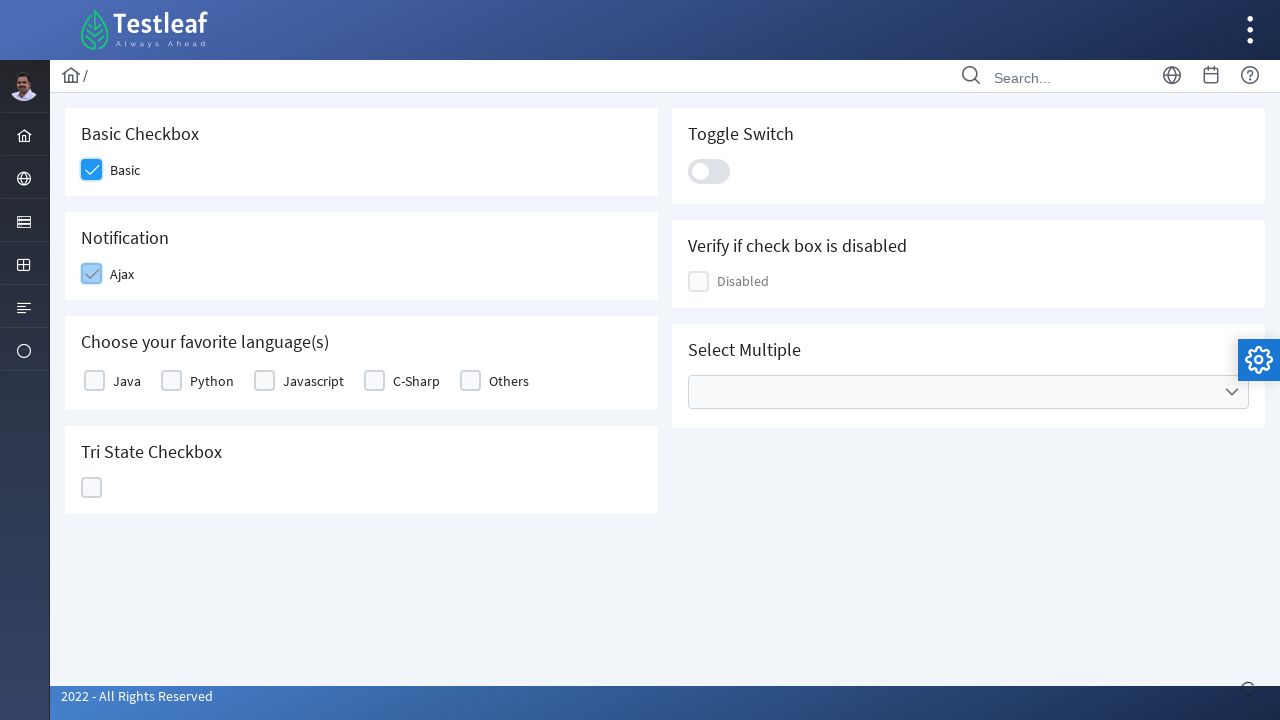

Selected Java language checkbox at (127, 381) on xpath=//label[text()='Java']
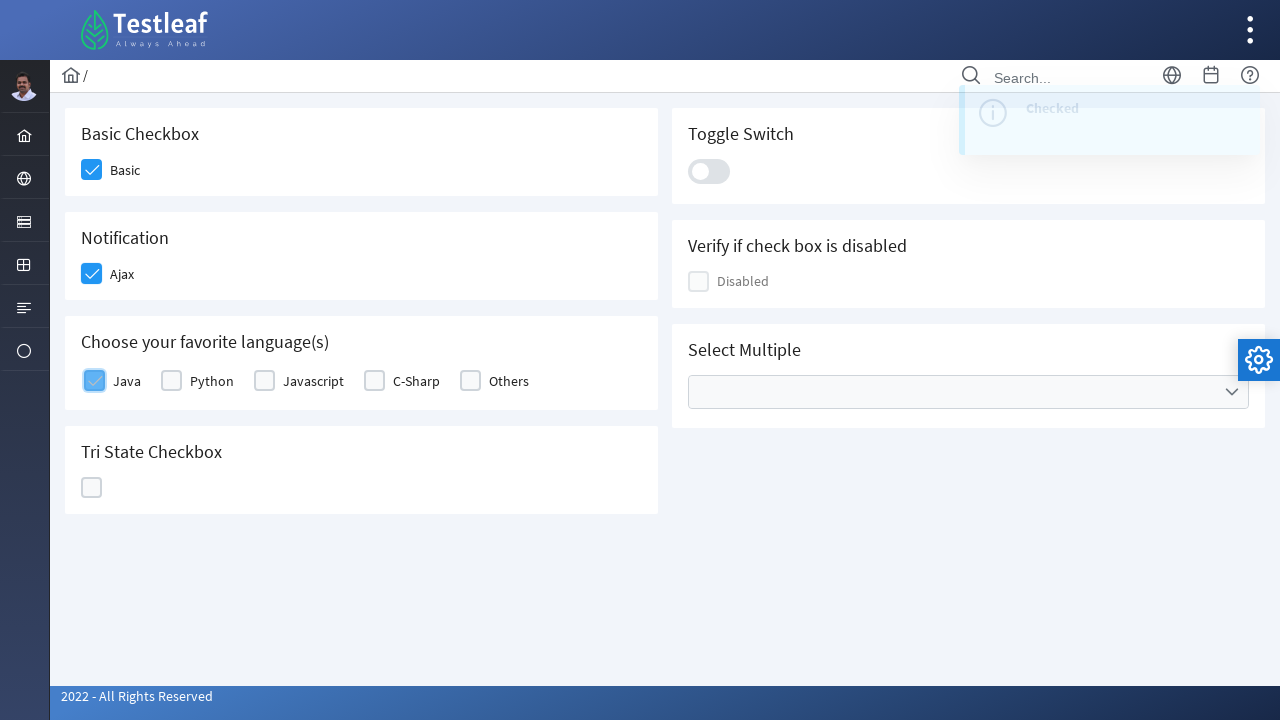

Selected Python language checkbox at (212, 381) on xpath=//label[text()='Python']
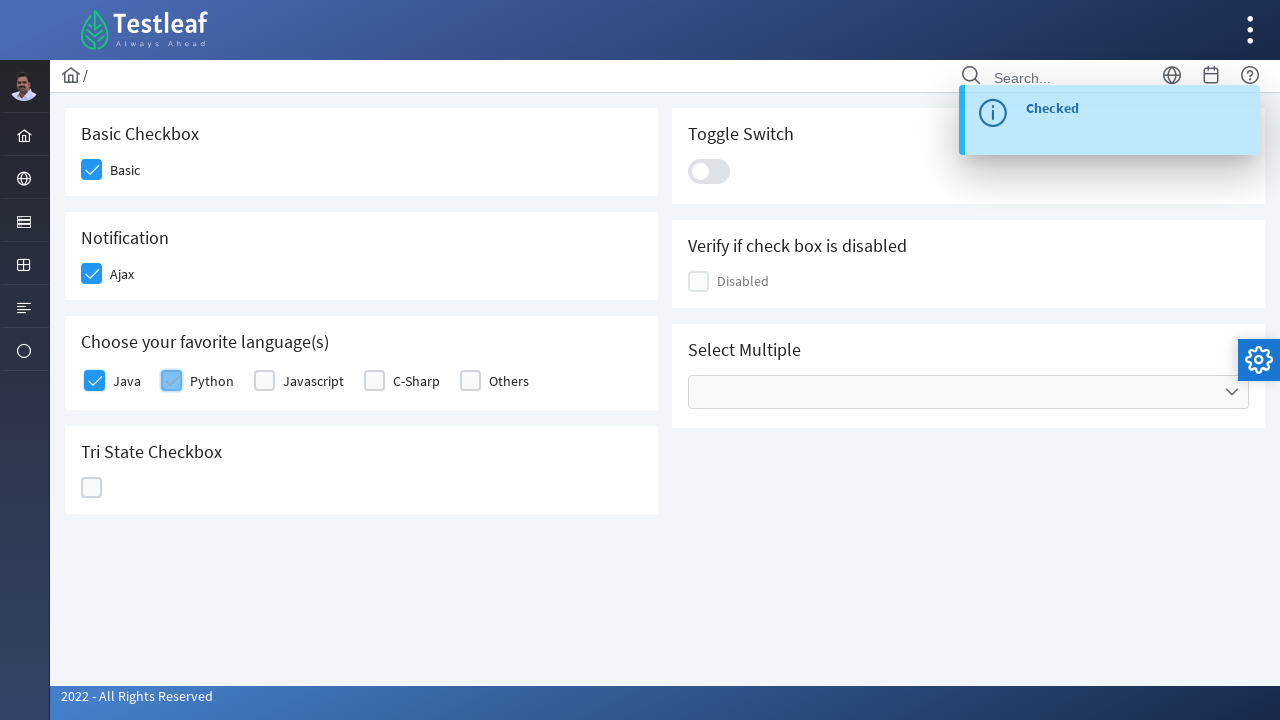

Clicked tri-state checkbox at (92, 488) on (//div/div[2][@class='ui-chkbox-box ui-widget ui-corner-all ui-state-default'])[
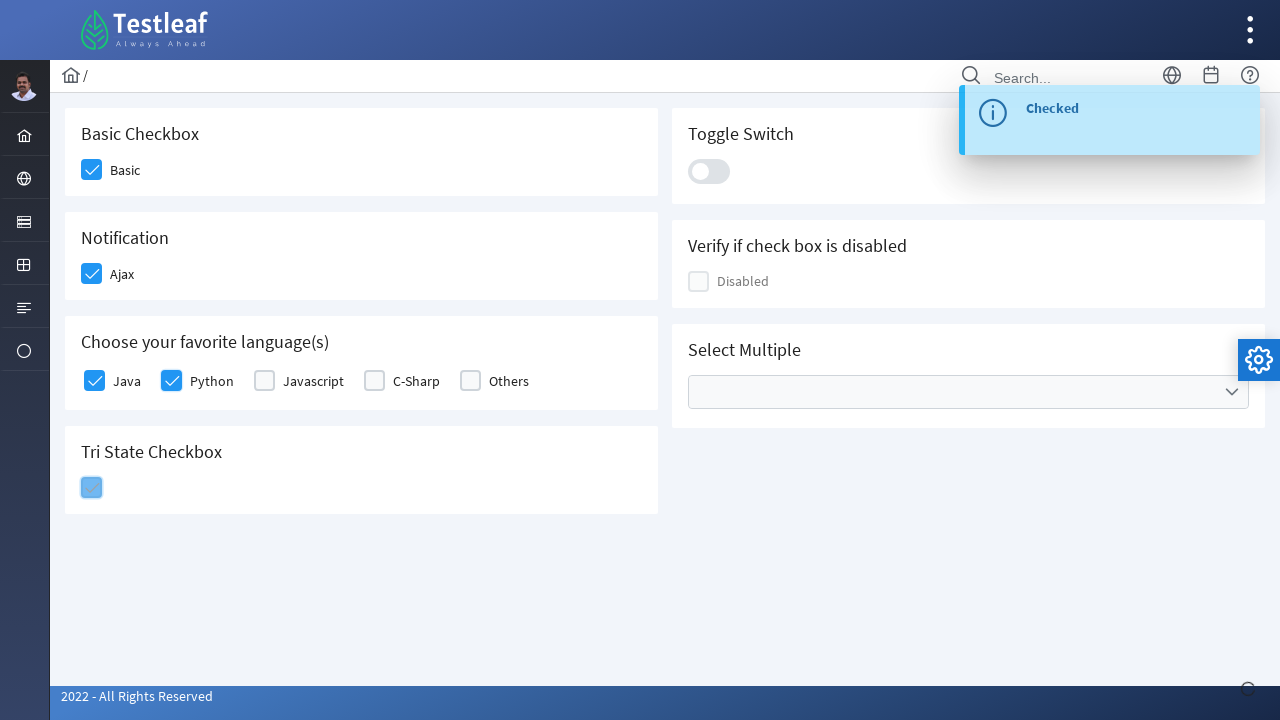

Clicked toggle switch at (709, 171) on xpath=//div/div[2][@class='ui-toggleswitch-slider']
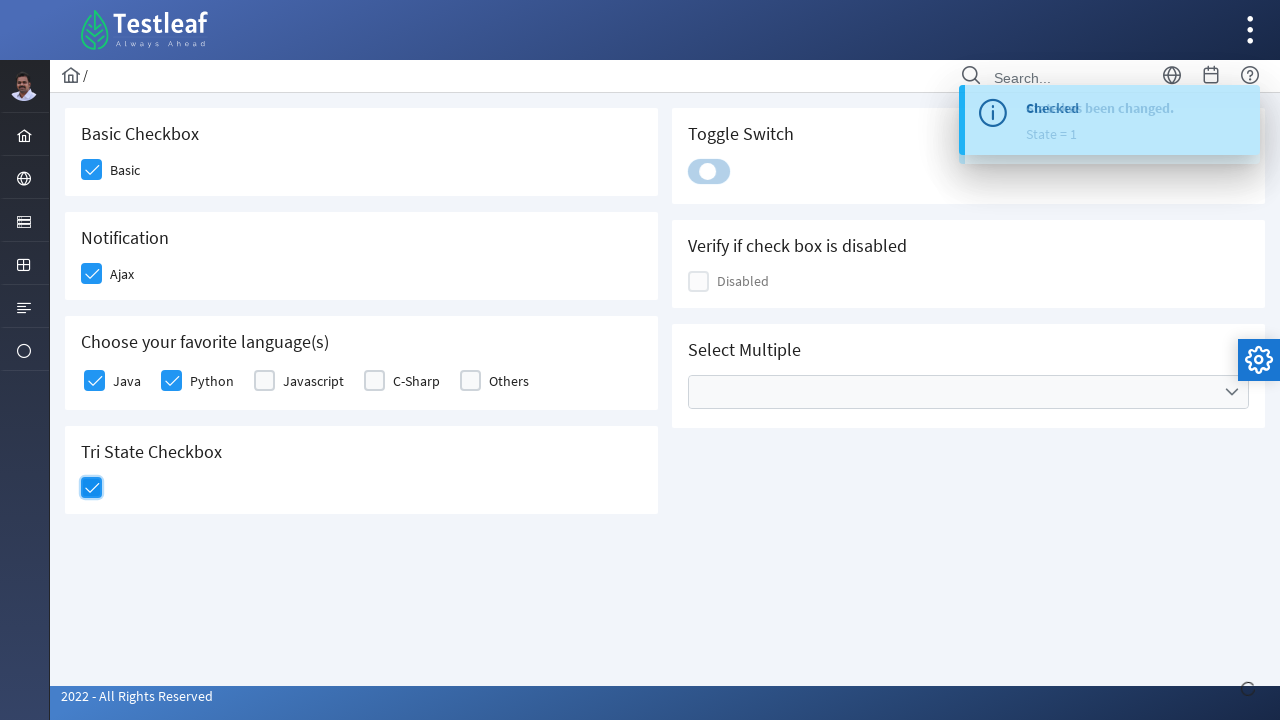

Verified checkbox enabled status: True
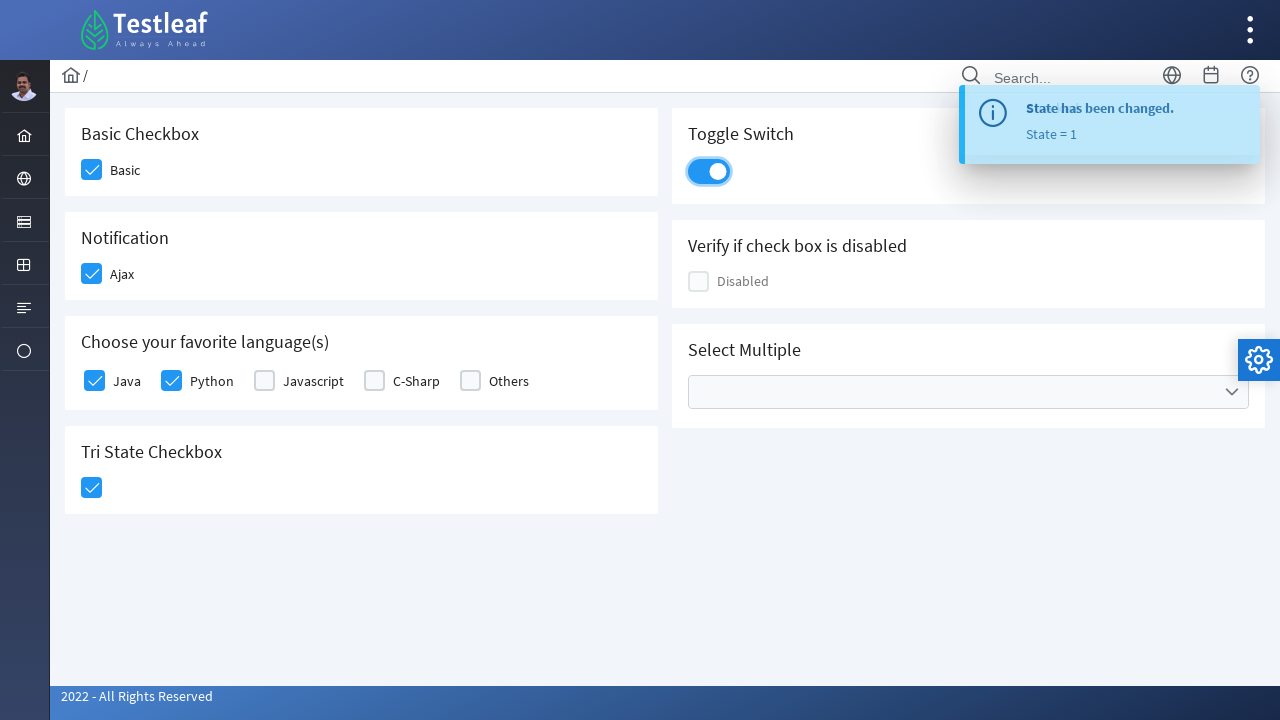

Clicked on cities multi-select dropdown at (968, 392) on xpath=//ul[@data-label='Cities']
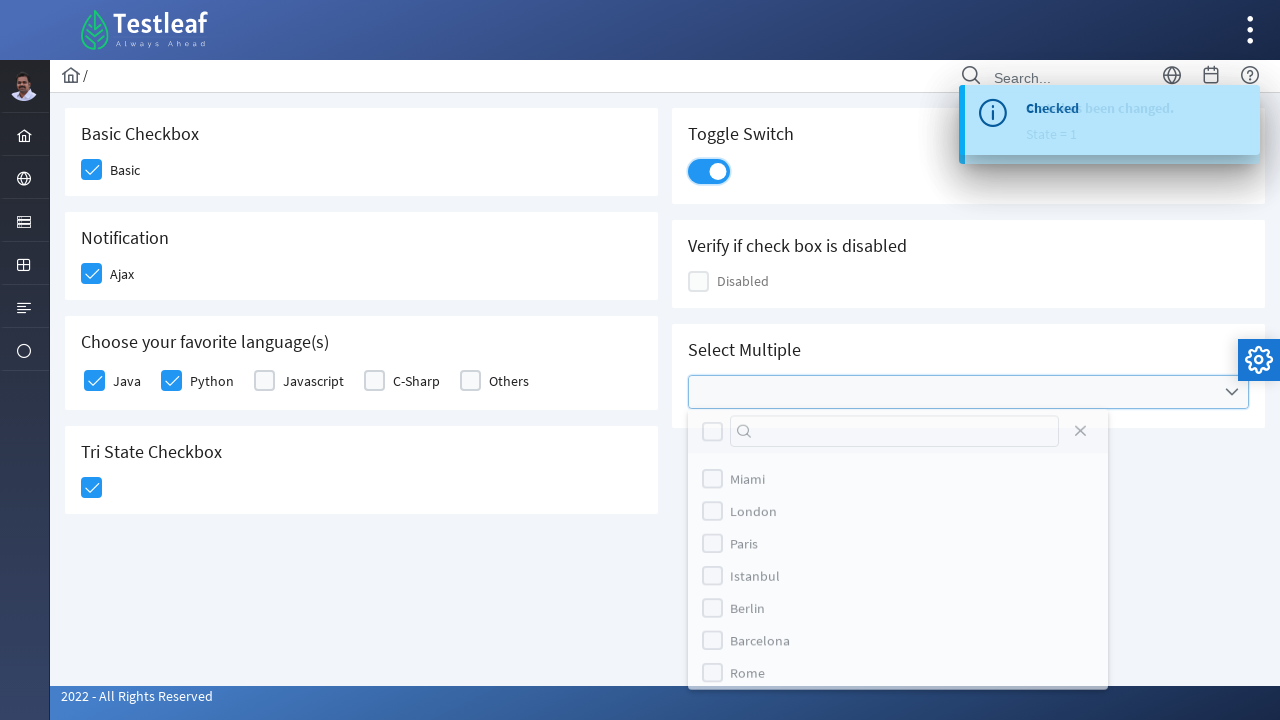

Selected London from cities dropdown at (754, 519) on (//label[text()='London'])[2]
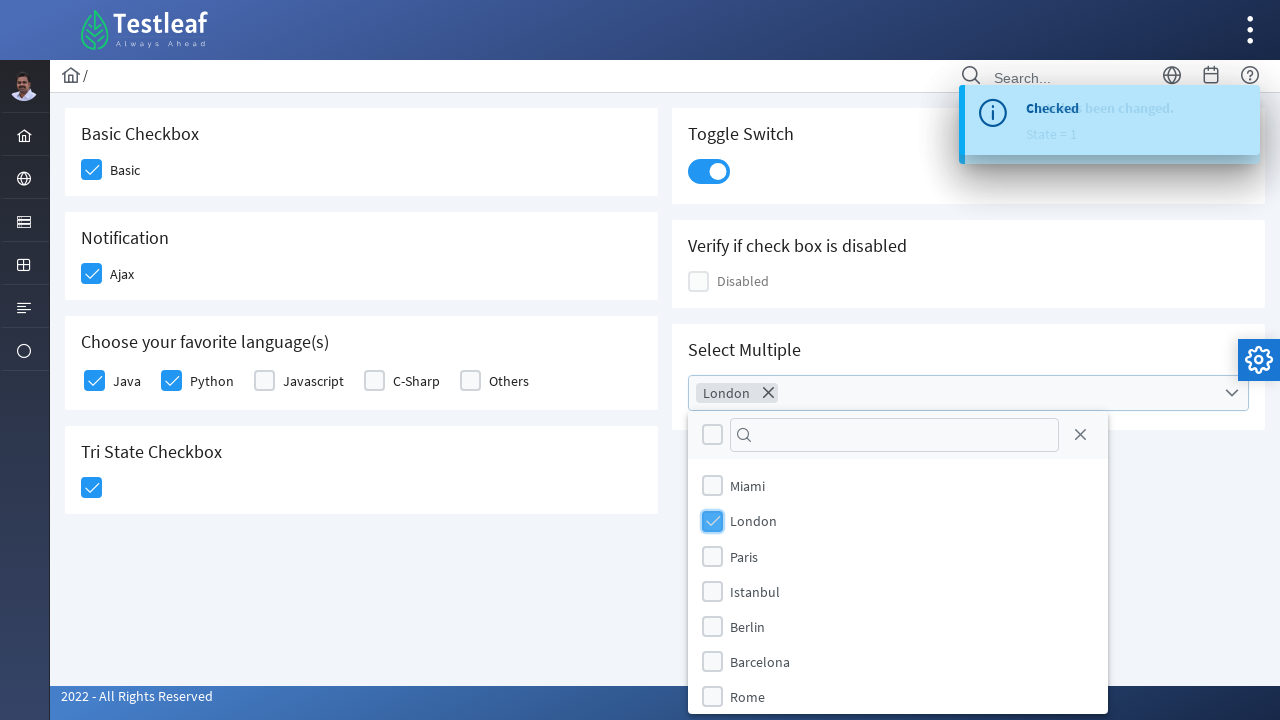

Selected Paris from cities dropdown at (744, 556) on (//label[text()='Paris'])[2]
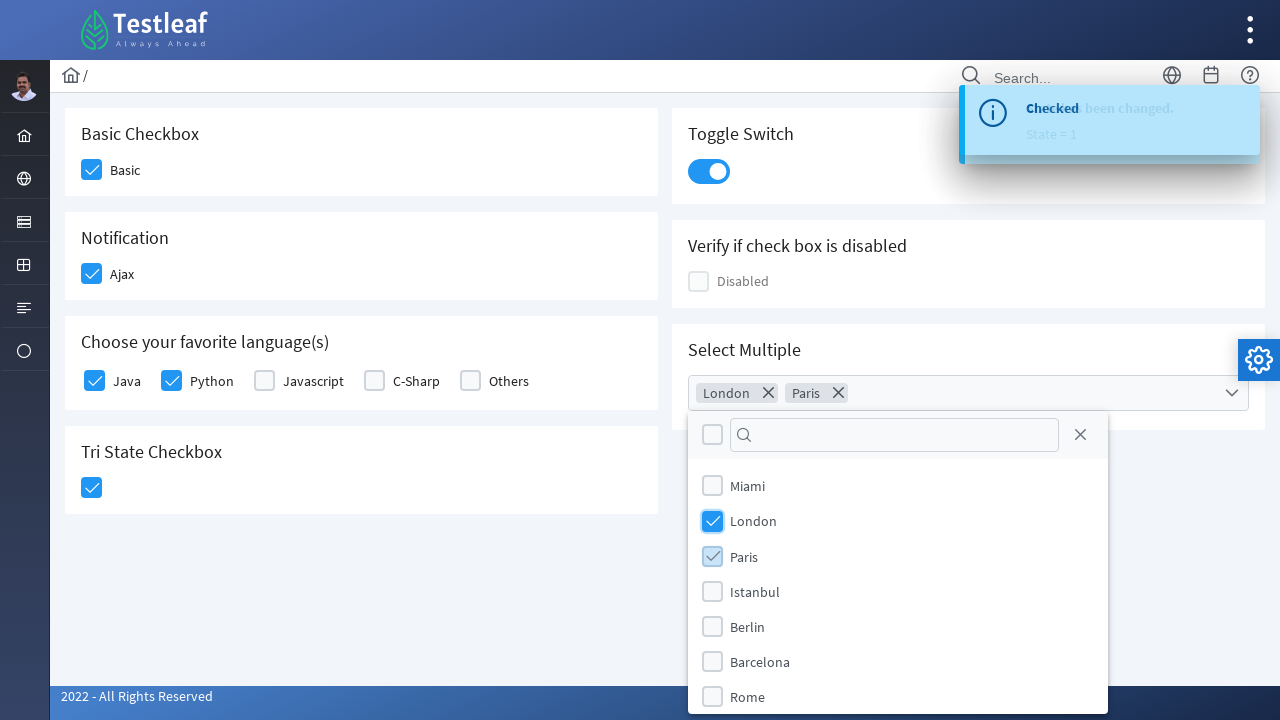

Closed the cities dropdown at (1080, 435) on xpath=//a/span[@class='ui-icon ui-icon-circle-close']
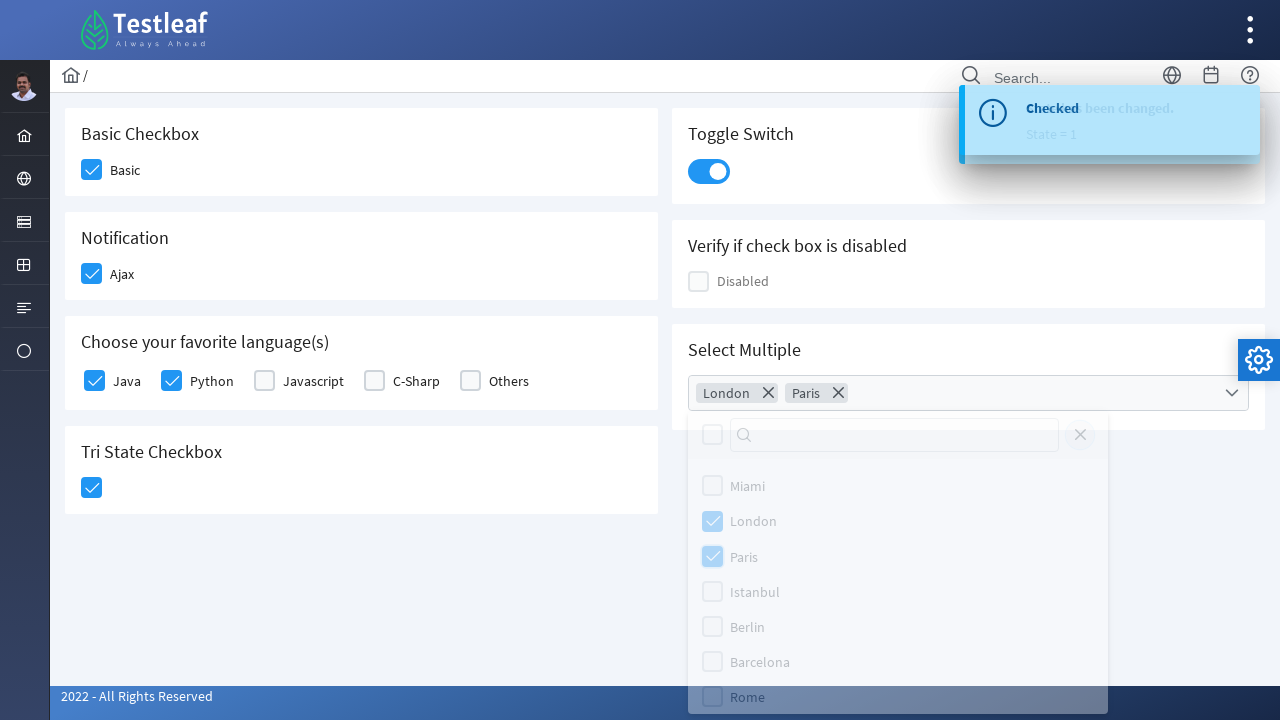

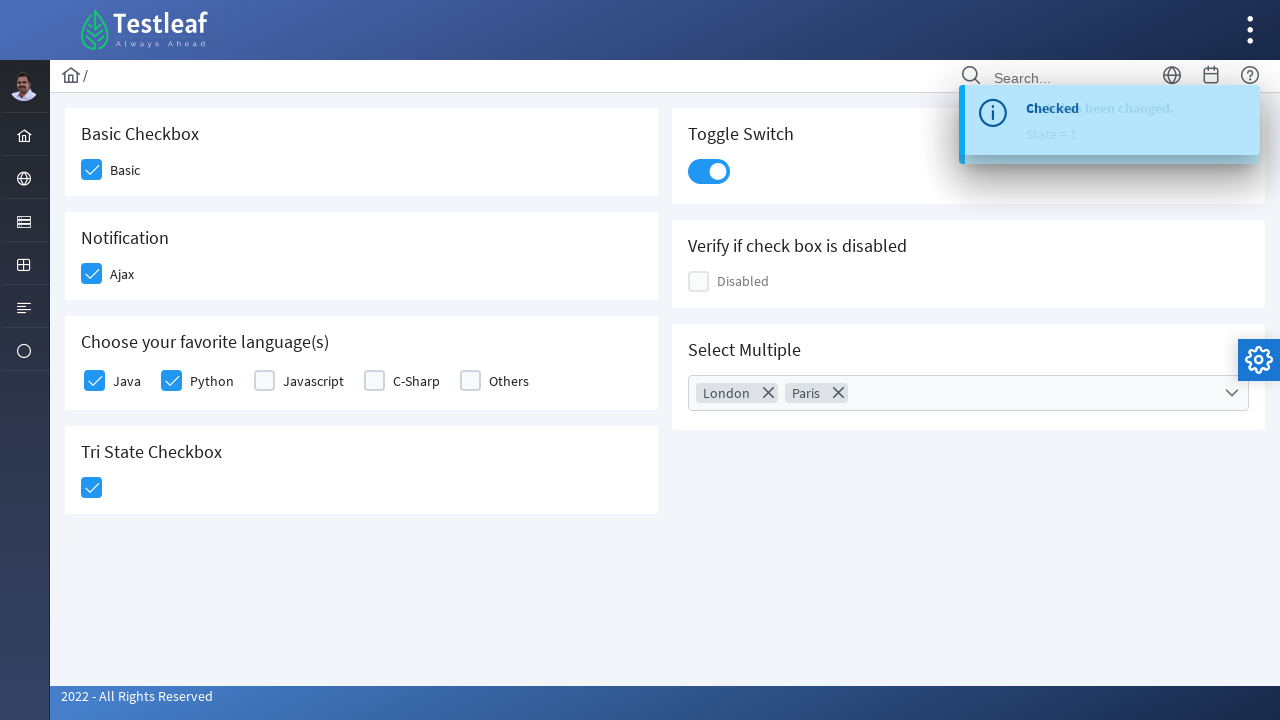